Tests multi-window handling by opening new browser windows and switching between them

Starting URL: http://the-internet.herokuapp.com

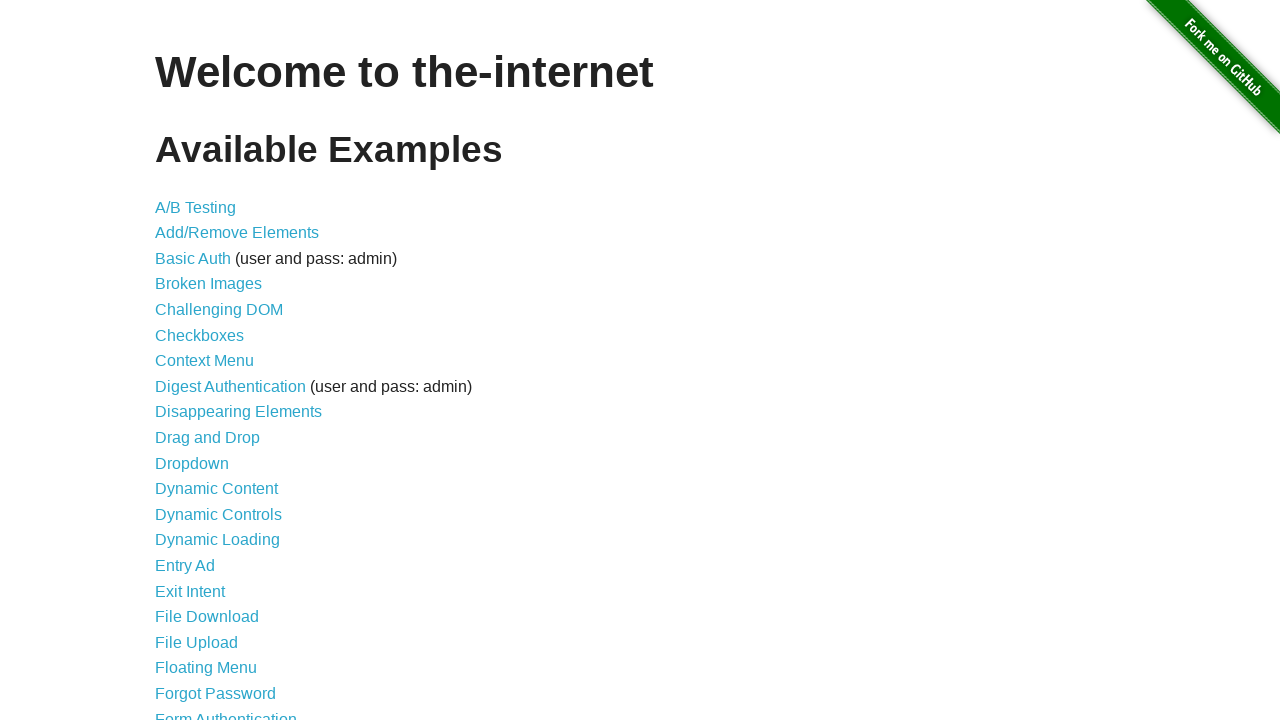

Clicked on windows link at (218, 369) on xpath=//a[@href='/windows']
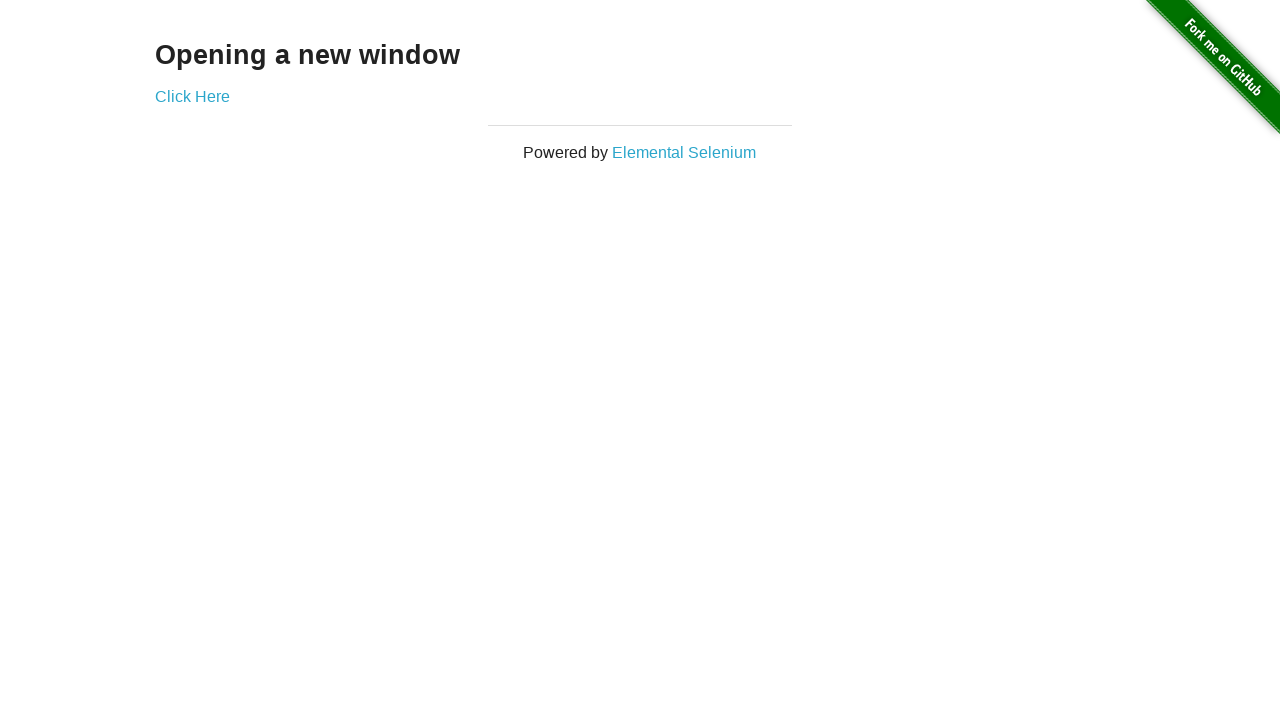

Clicked to open new window at (192, 96) on xpath=//a[@href='/windows/new']
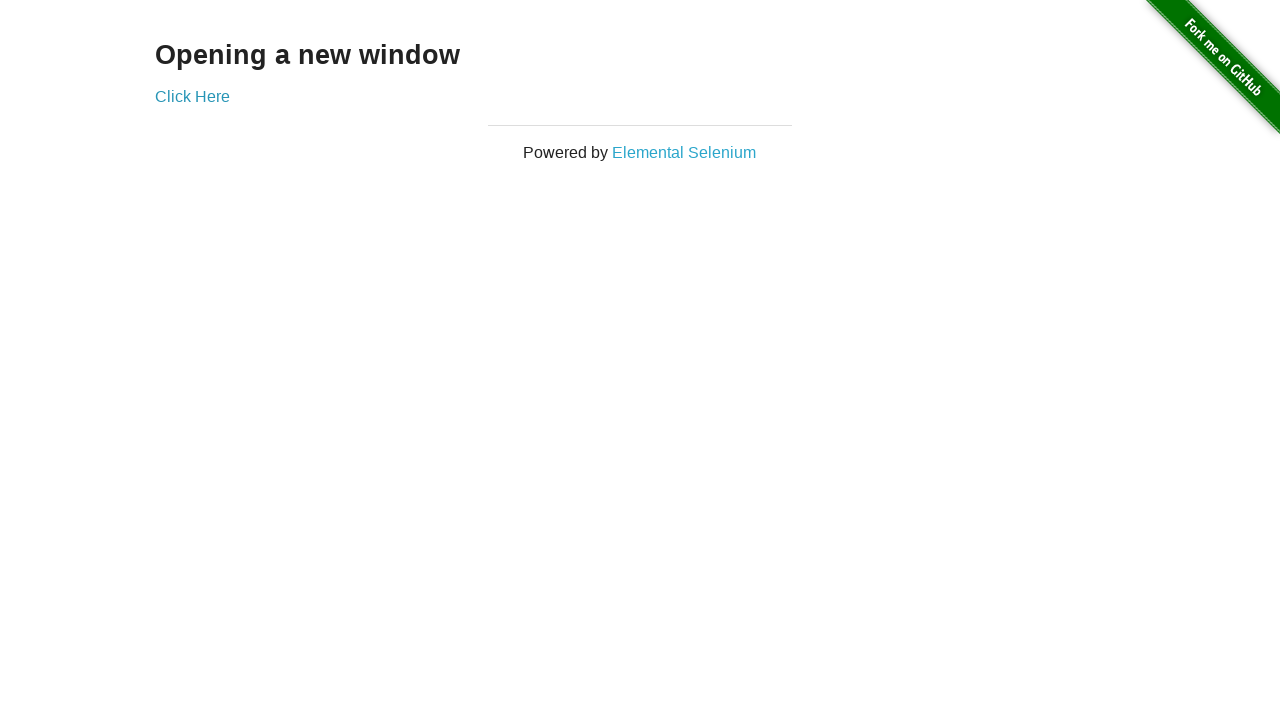

New window/tab opened and captured
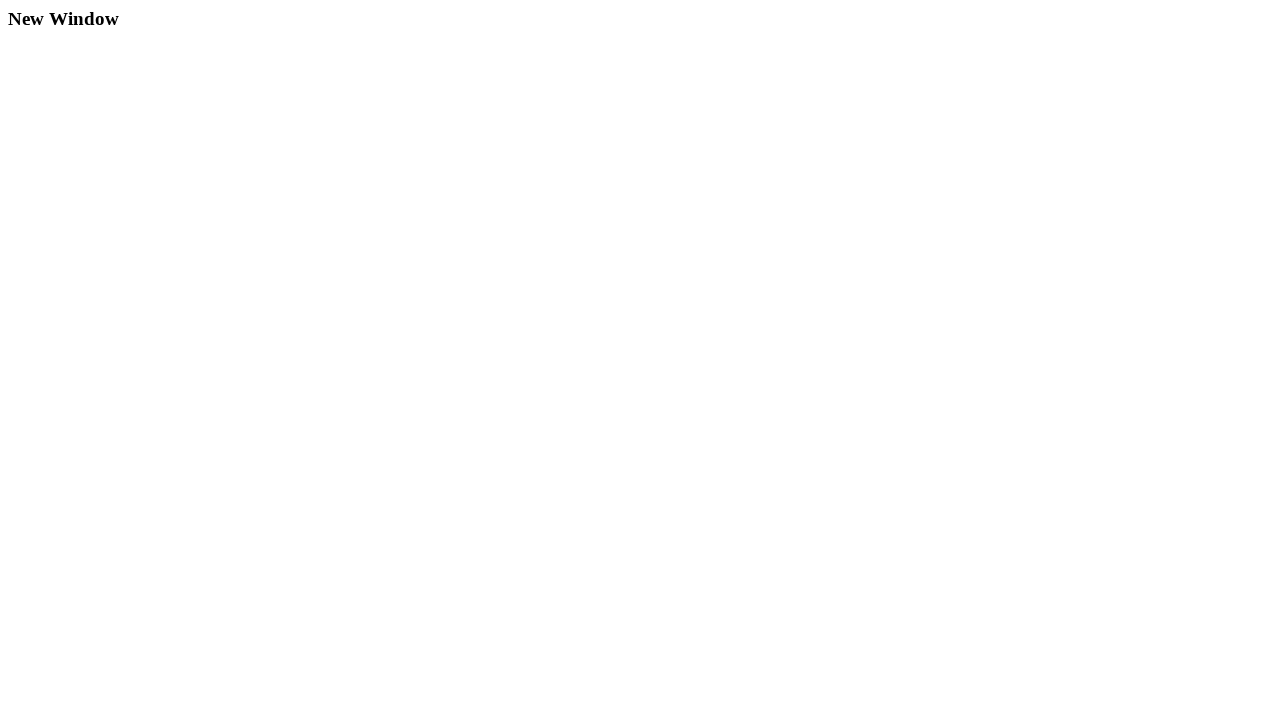

Verified 'New Window' heading in second window
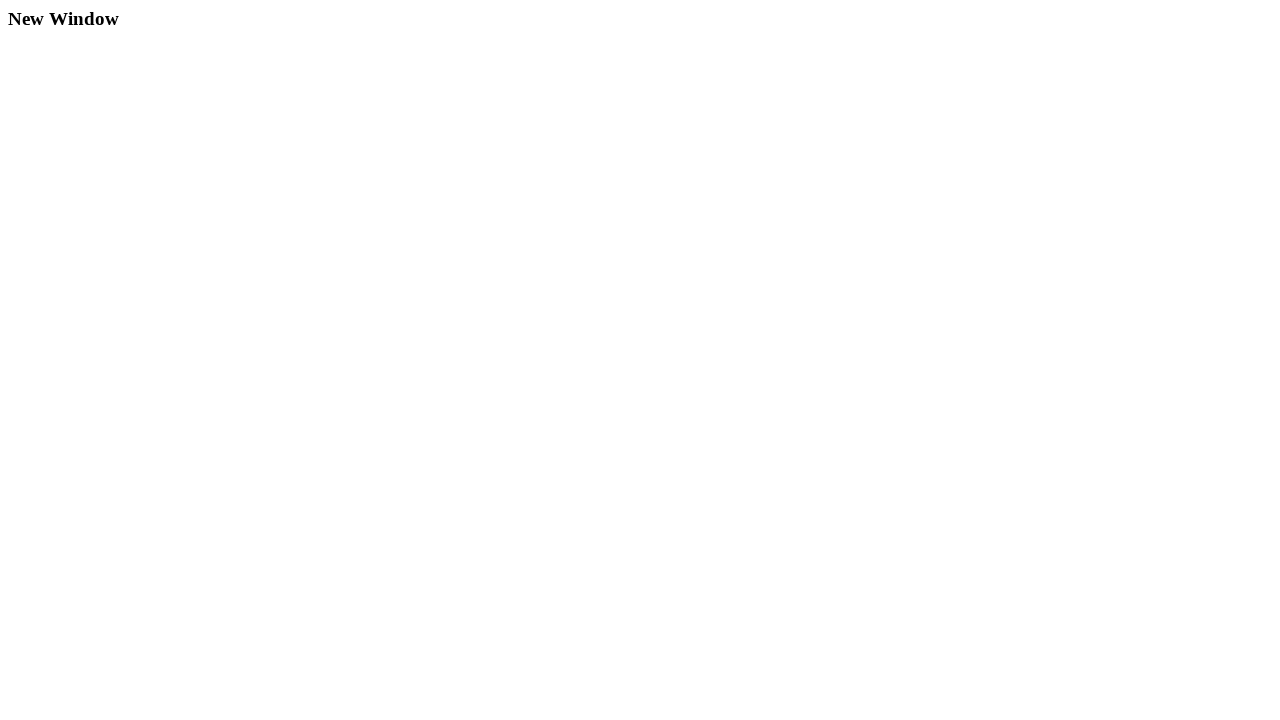

Clicked to open another new window from original window at (192, 96) on xpath=//a[@href='/windows/new']
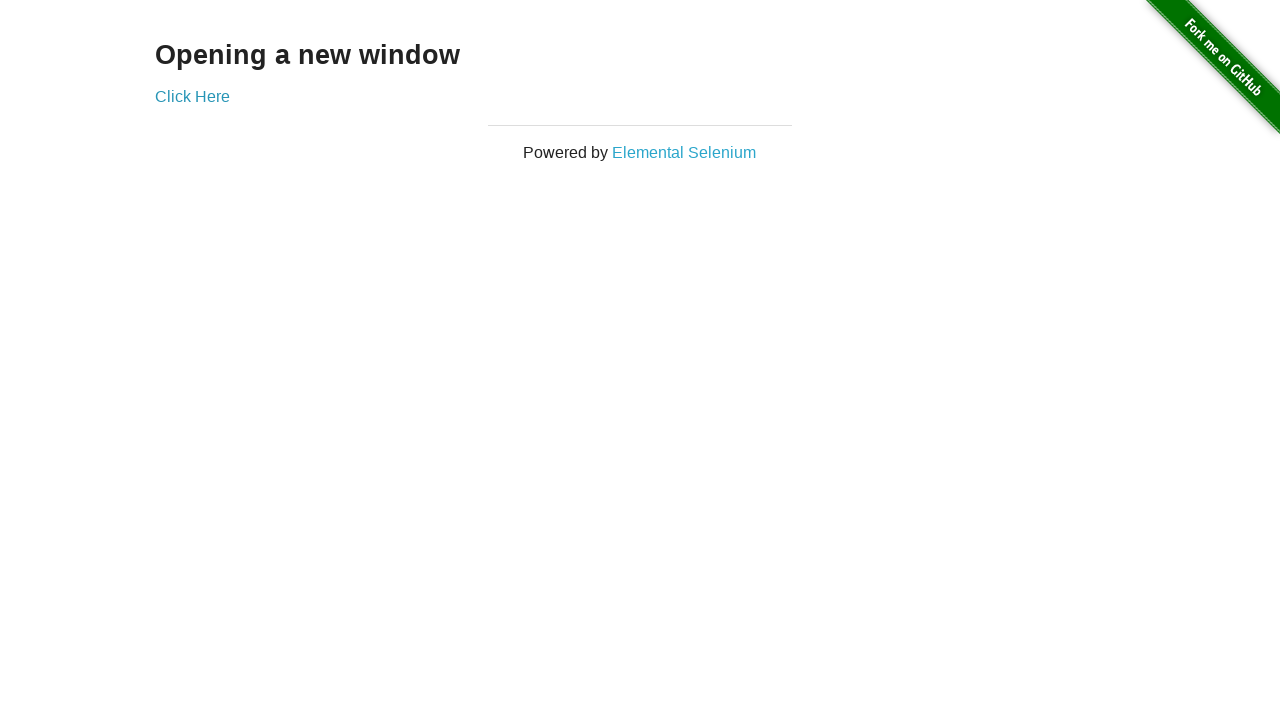

Third window/tab opened and captured
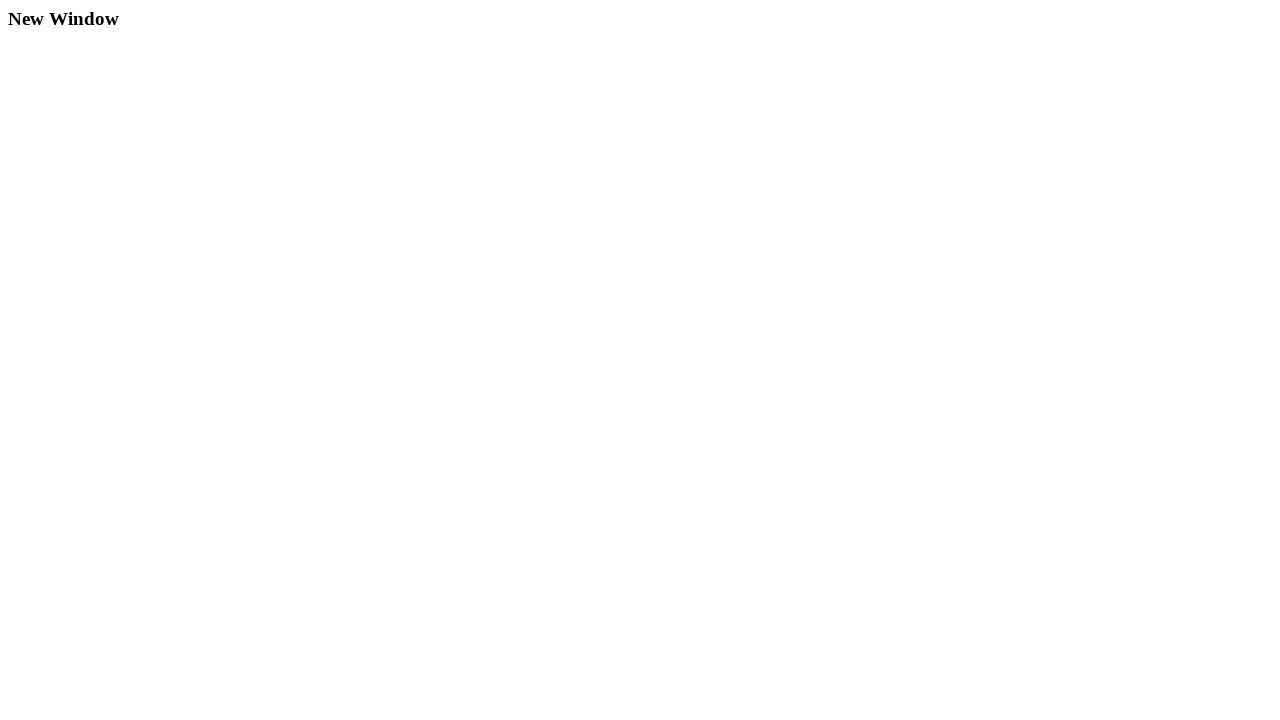

Verified 'New Window' heading in third window
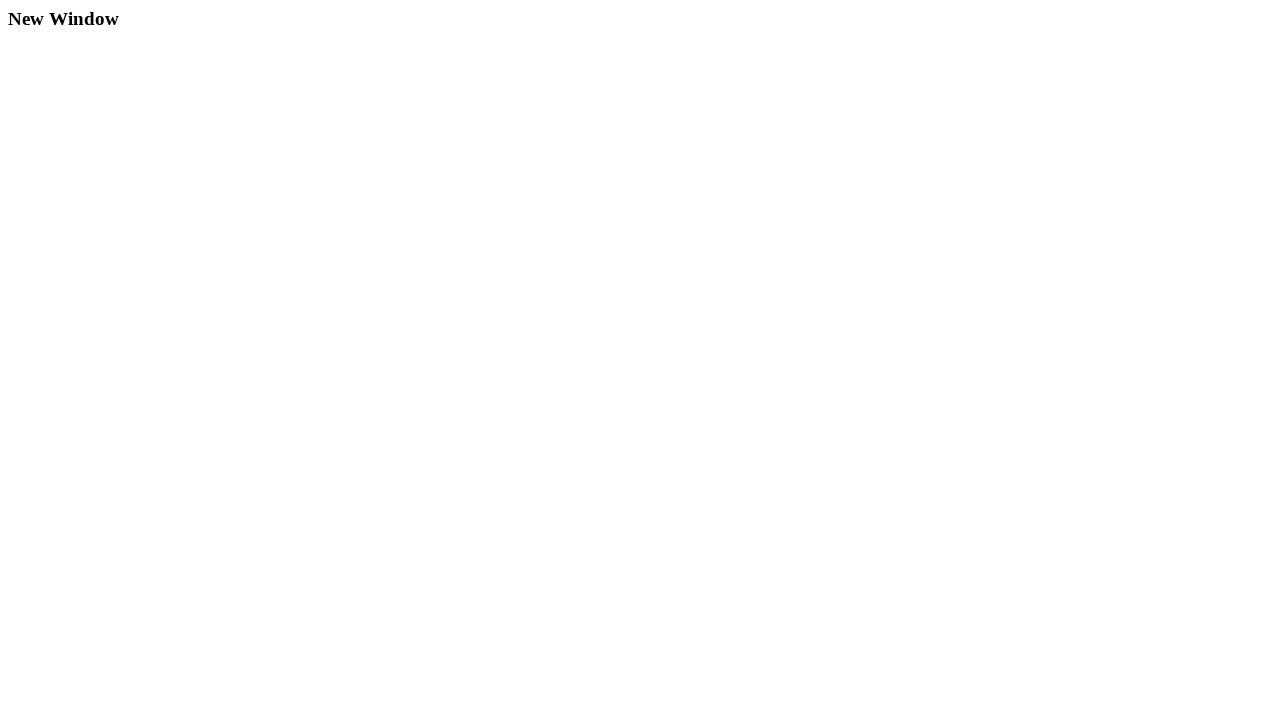

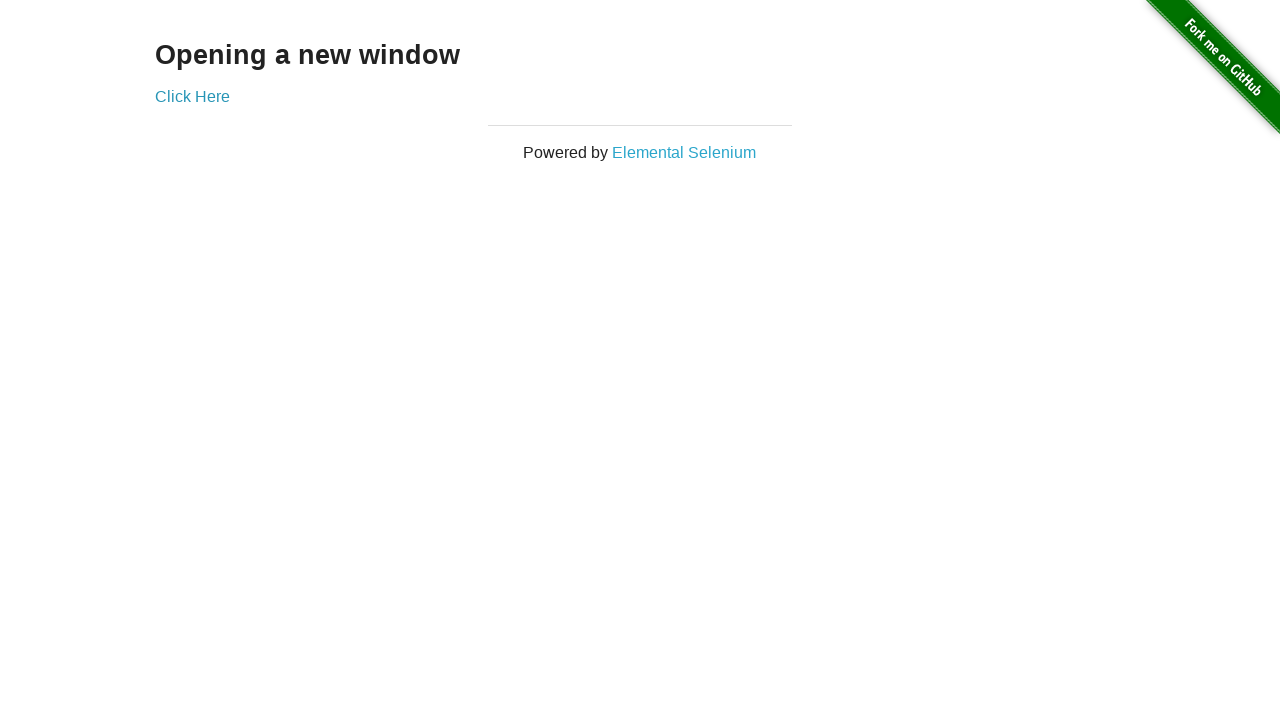